Tests window/tab switching functionality by opening a new window through a link and switching to it

Starting URL: https://the-internet.herokuapp.com/windows

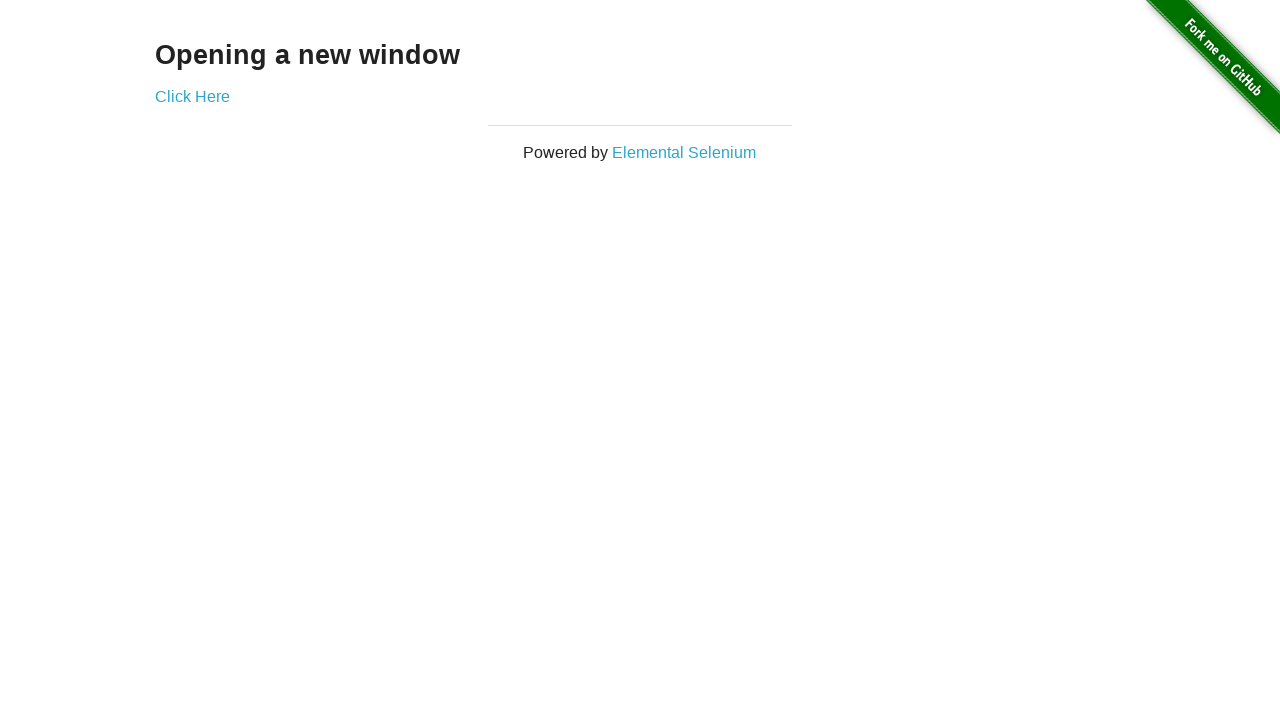

Clicked link to open new window/tab at (192, 96) on #content a
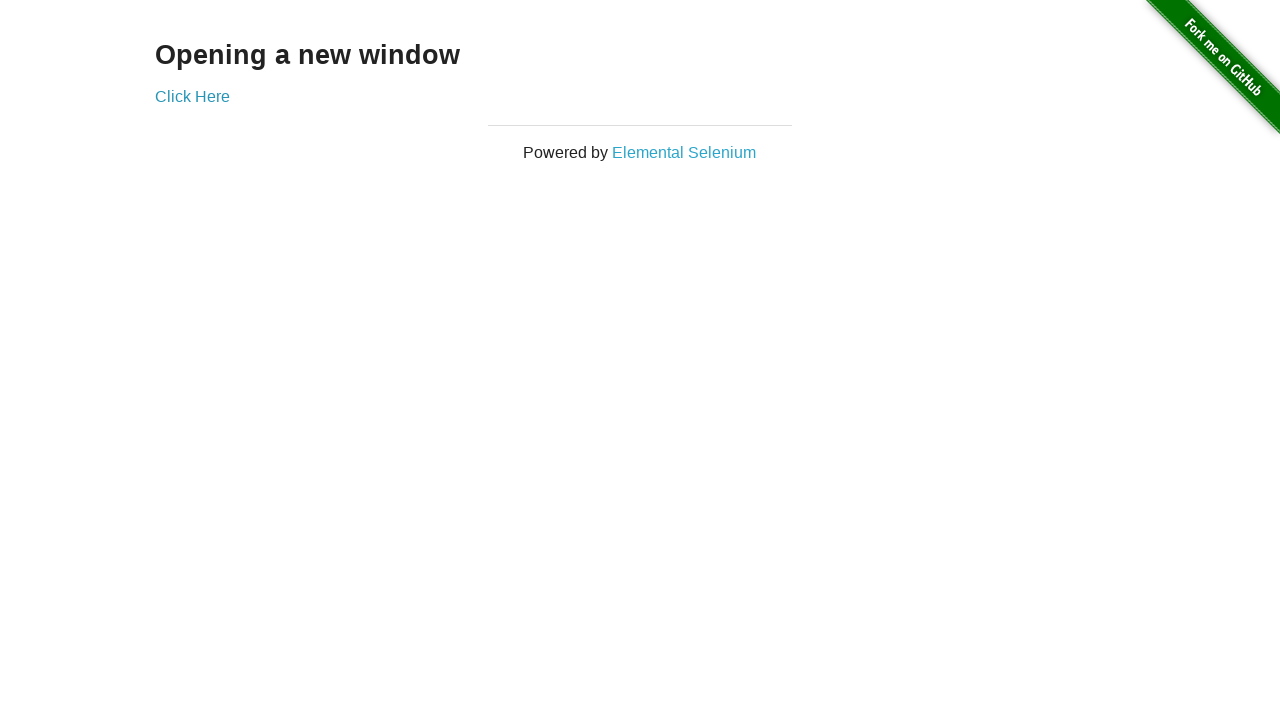

Waited for new page to open
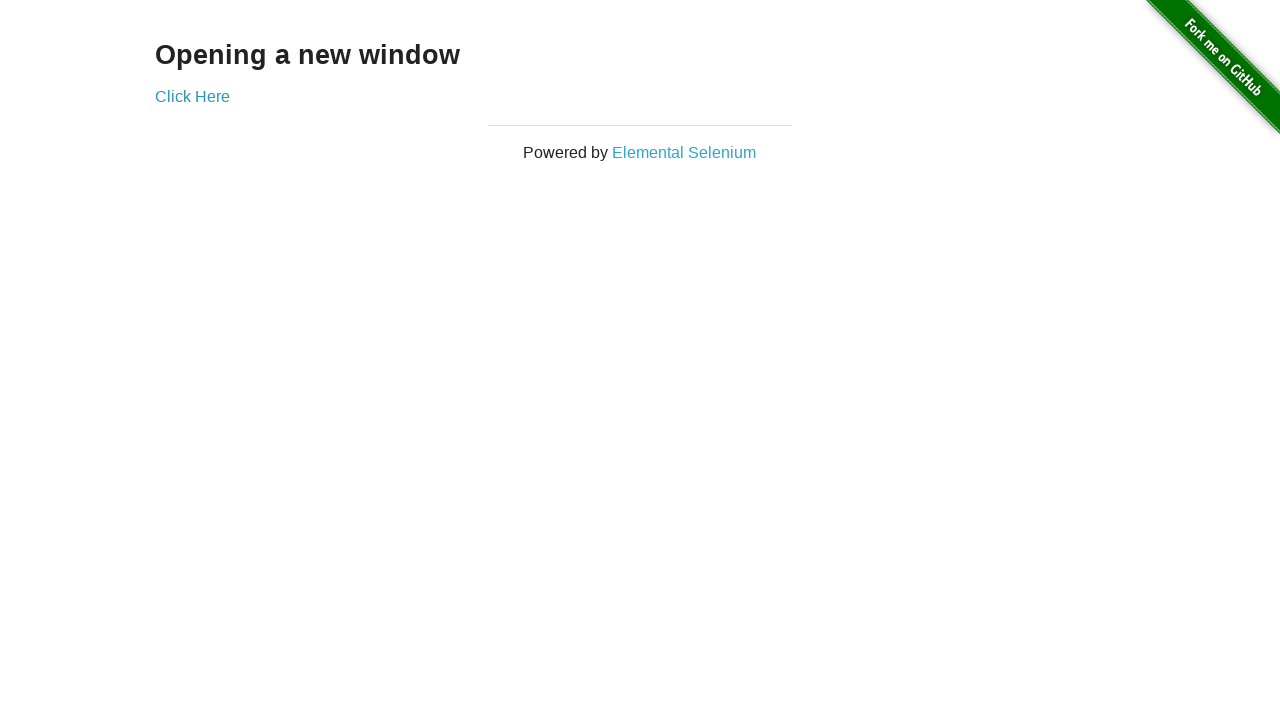

Switched to newly opened tab/window
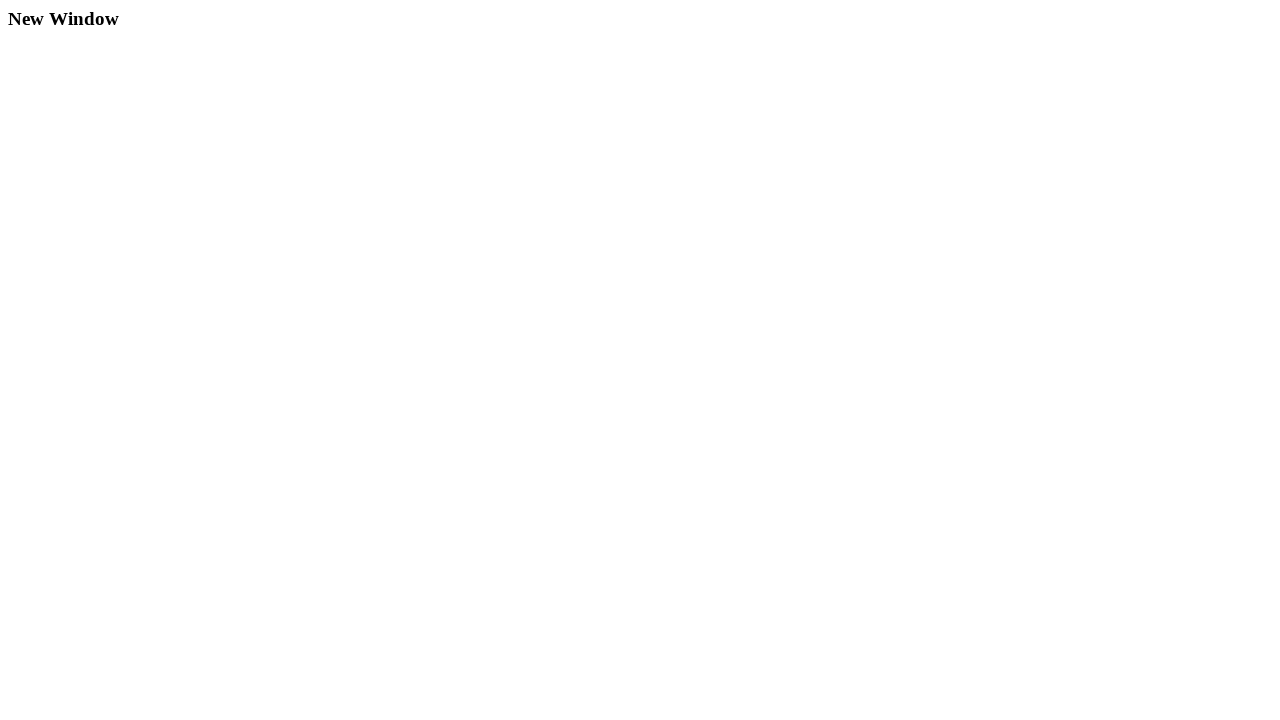

Retrieved new tab URL: https://the-internet.herokuapp.com/windows/new
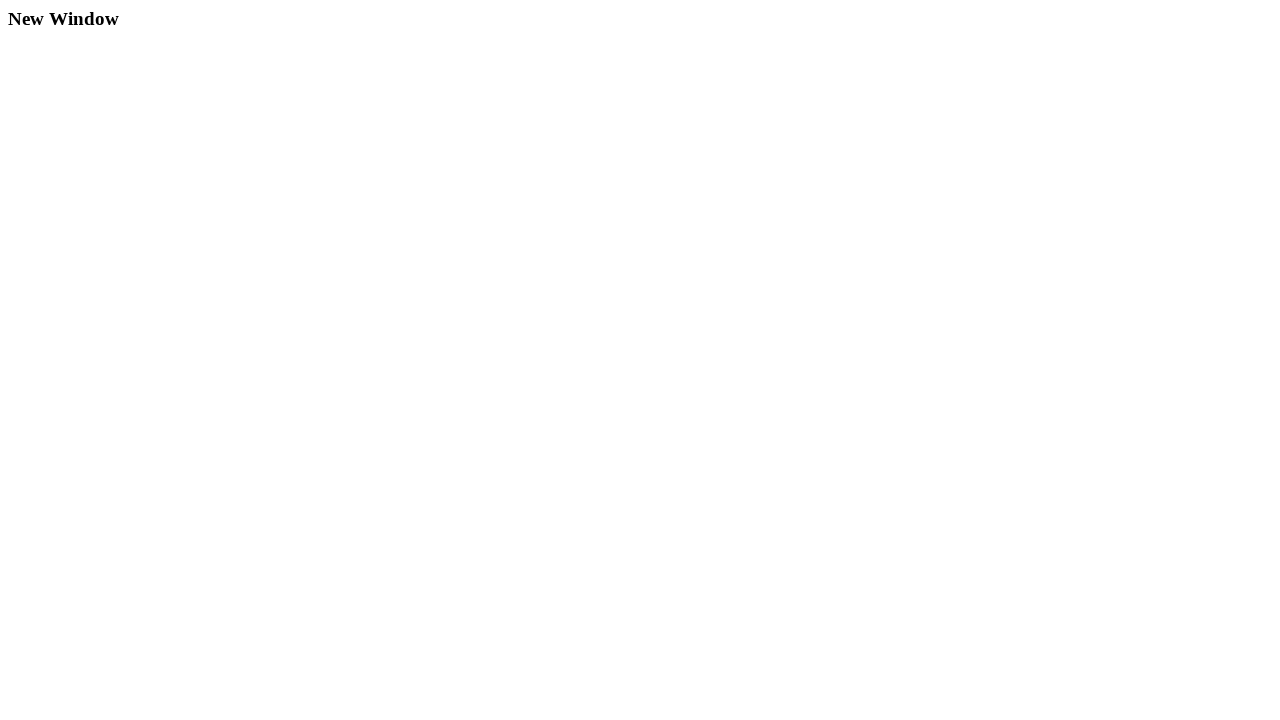

Printed new tab URL to console
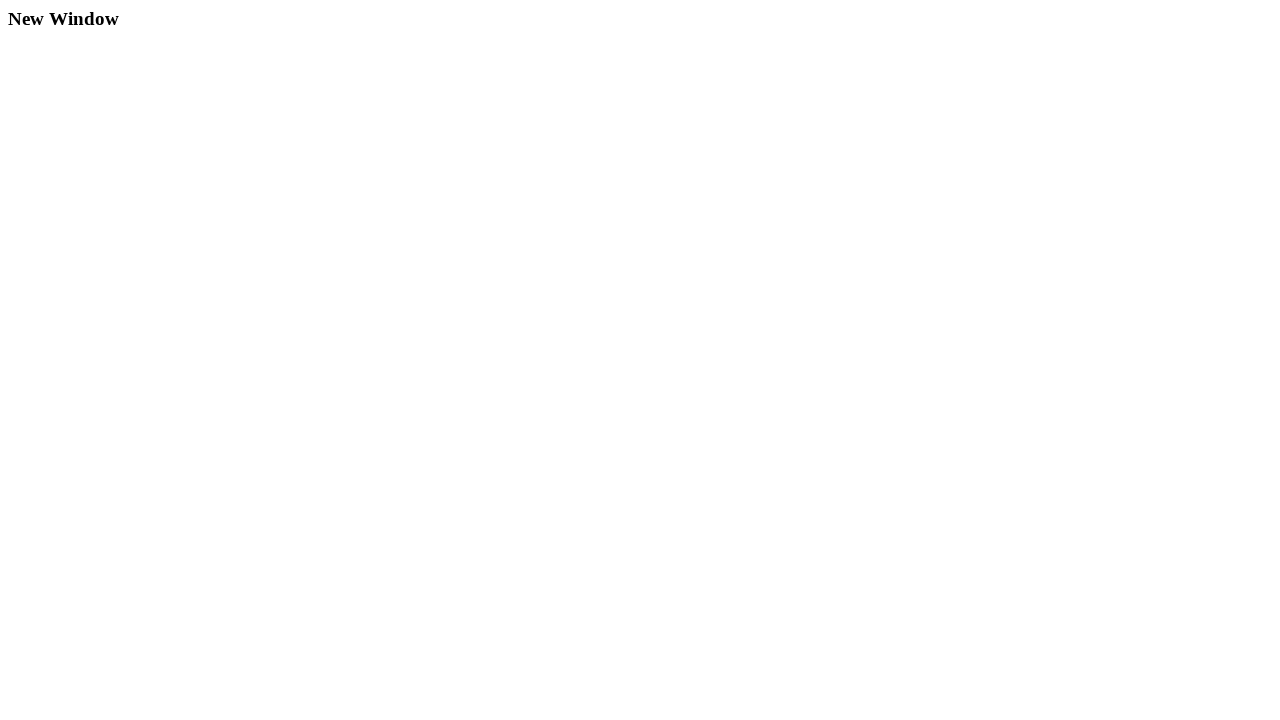

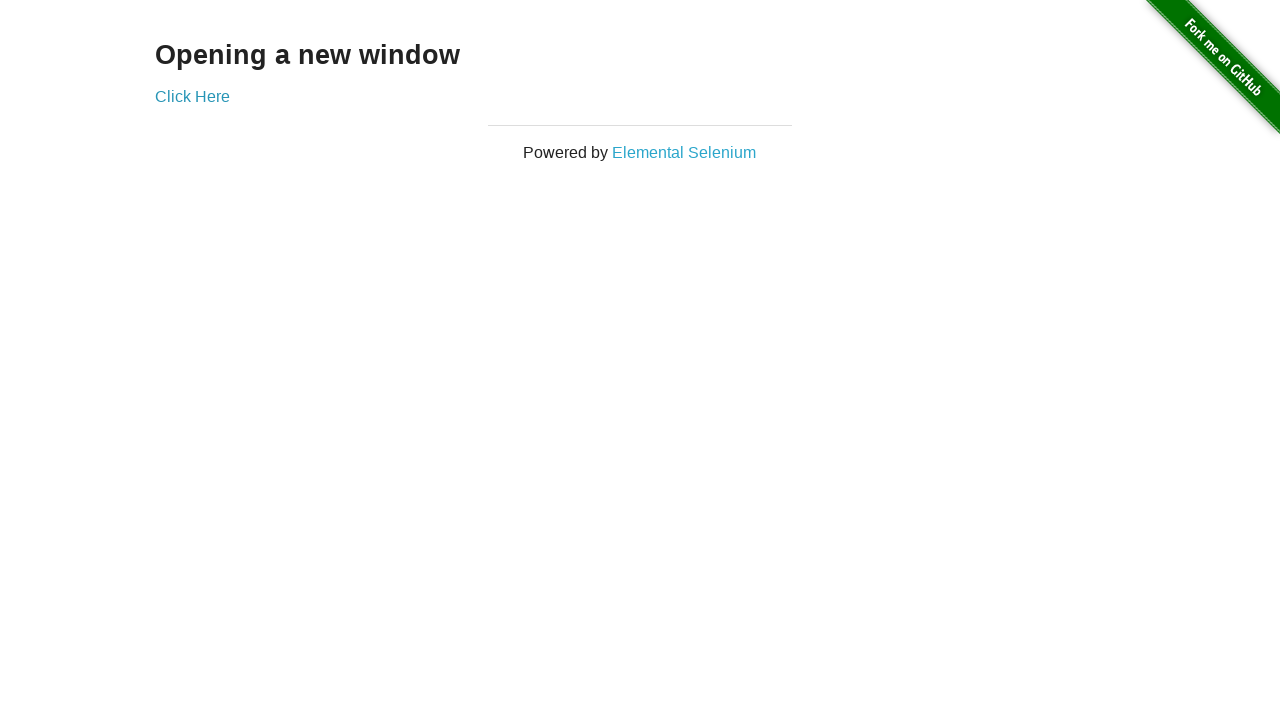